Tests iframe interaction by verifying text visibility, switching to iframe, clearing and filling text in an embedded editor, then verifying footer link visibility

Starting URL: https://the-internet.herokuapp.com/iframe

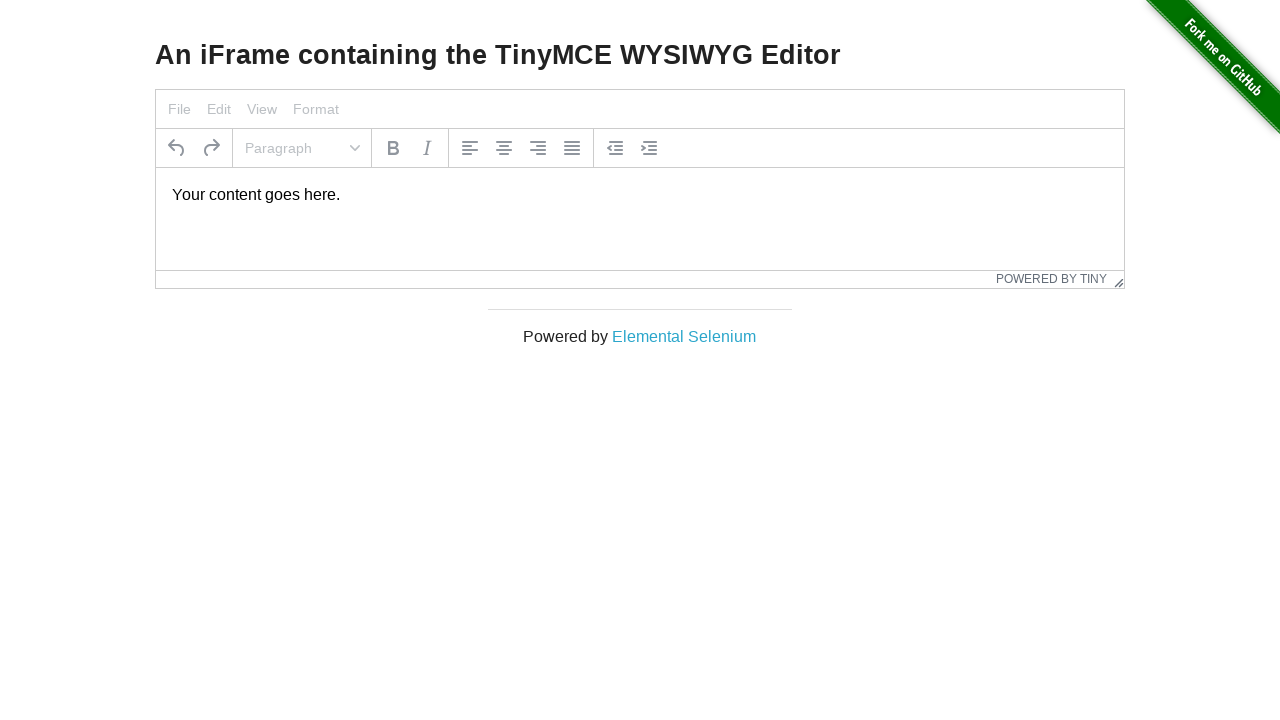

Verified 'An IFrame containing...' heading is visible
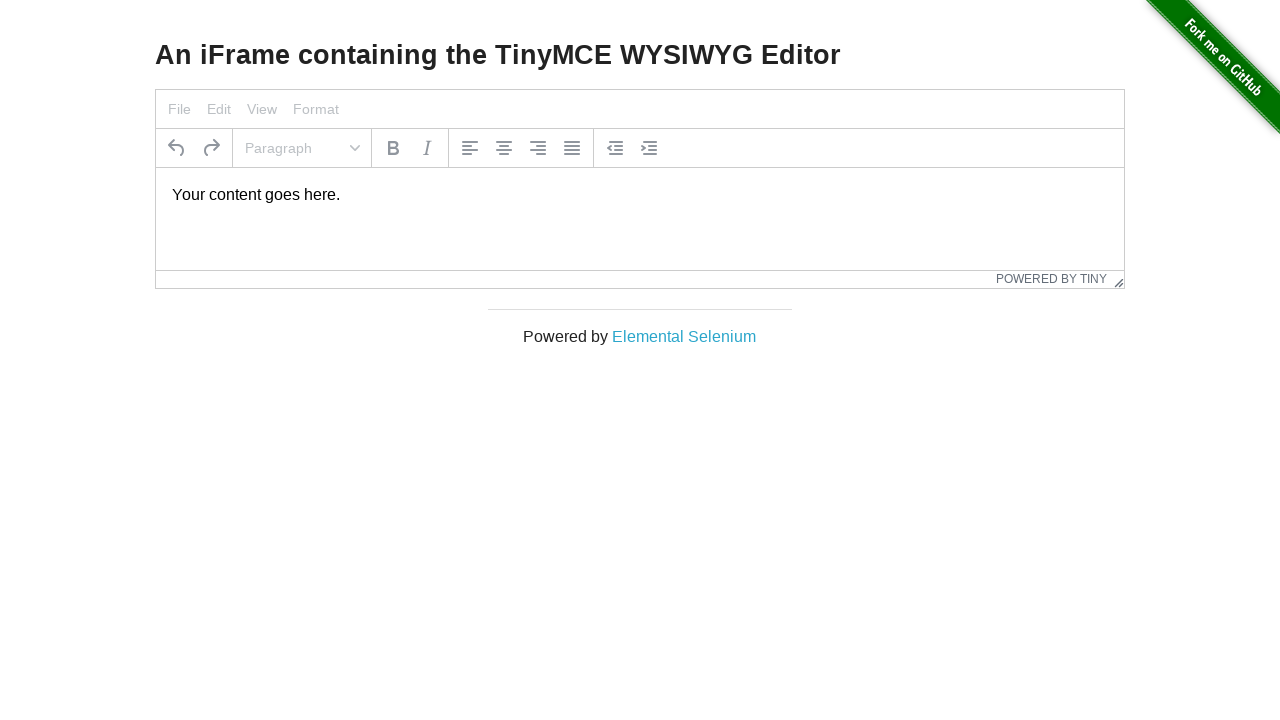

Printed heading text content
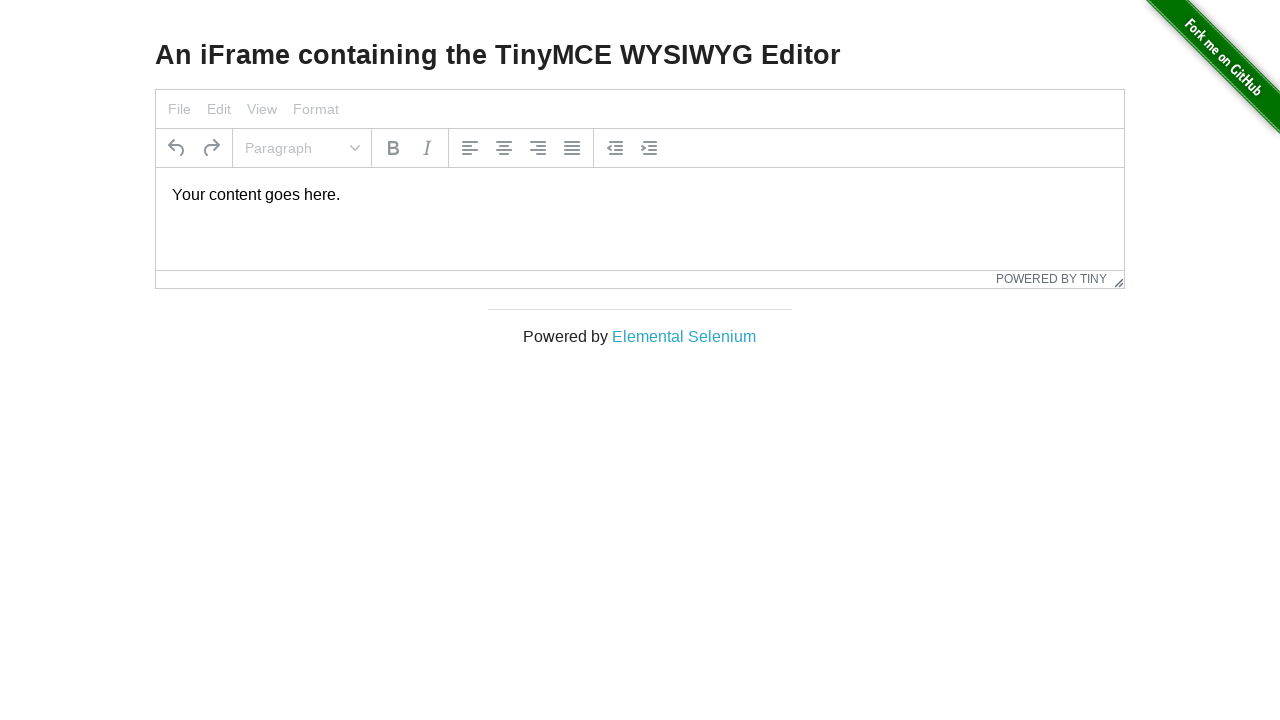

Located iframe with ID 'mce_0_ifr'
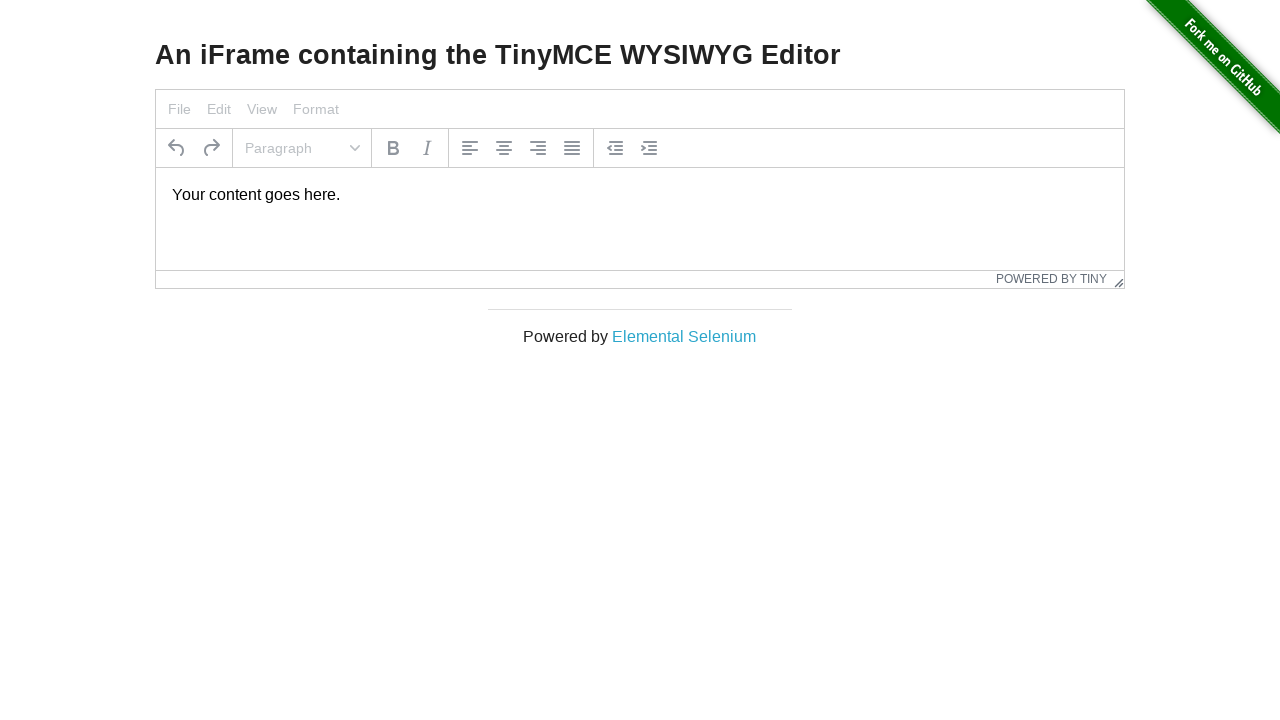

Located text editor body element inside iframe
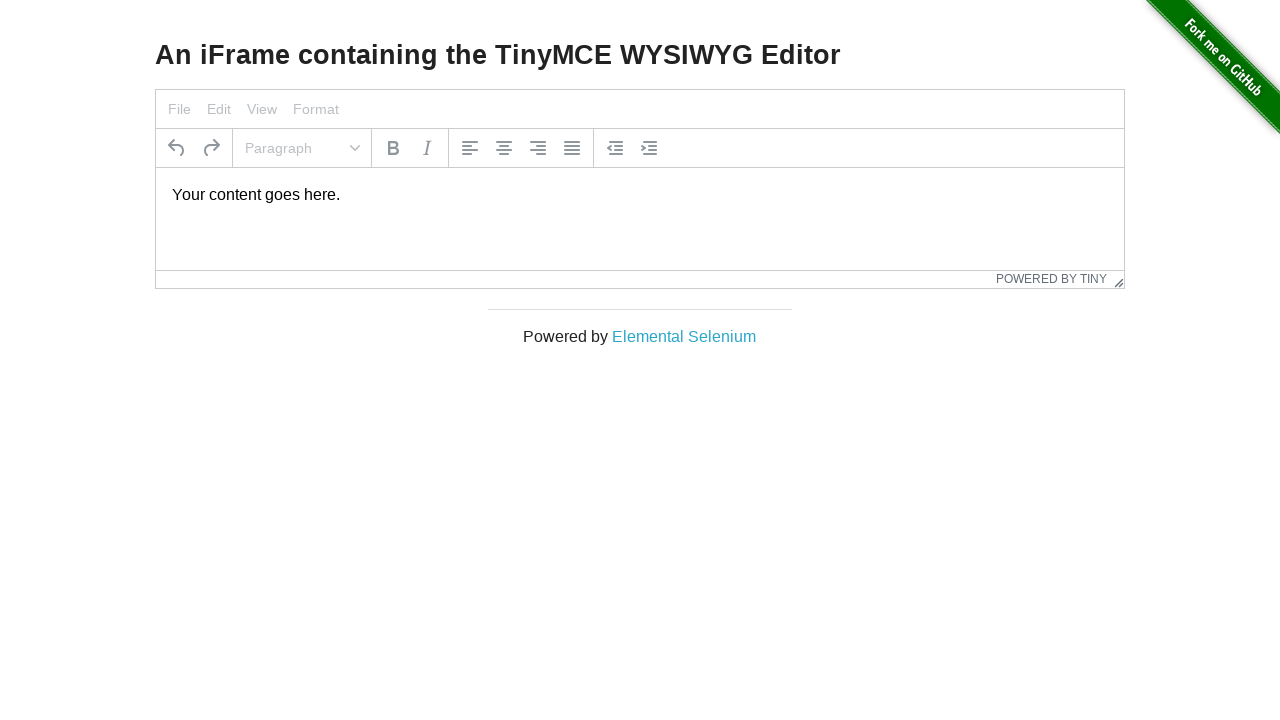

Clicked on text editor to focus at (640, 195) on #mce_0_ifr >> internal:control=enter-frame >> body#tinymce
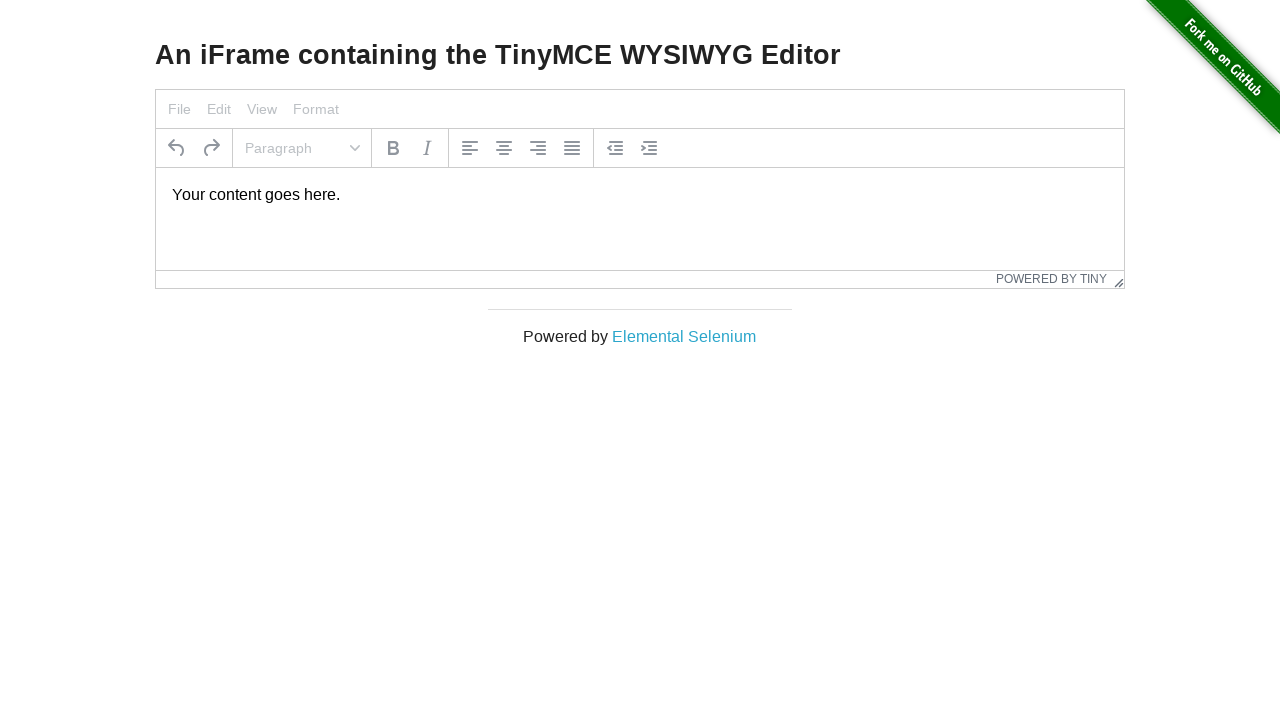

Selected all text in editor using Ctrl+A on #mce_0_ifr >> internal:control=enter-frame >> body#tinymce
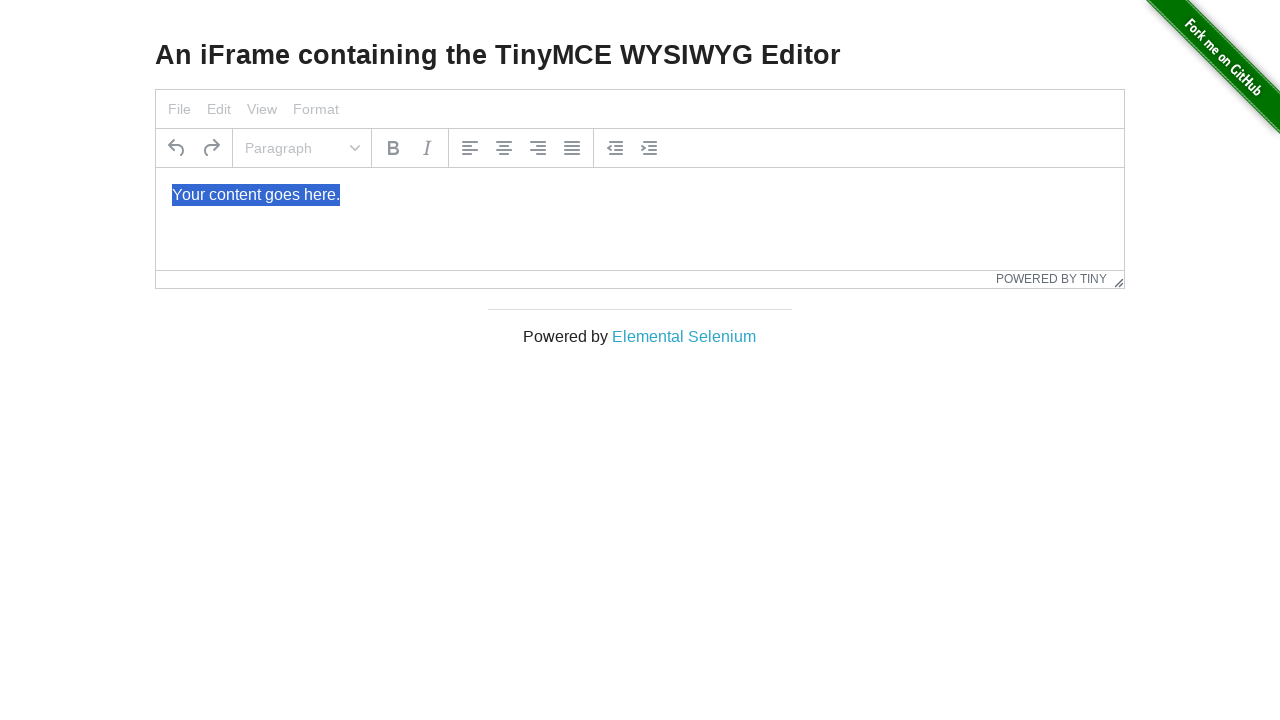

Typed 'Merhaba Dunya' into the text editor on #mce_0_ifr >> internal:control=enter-frame >> body#tinymce
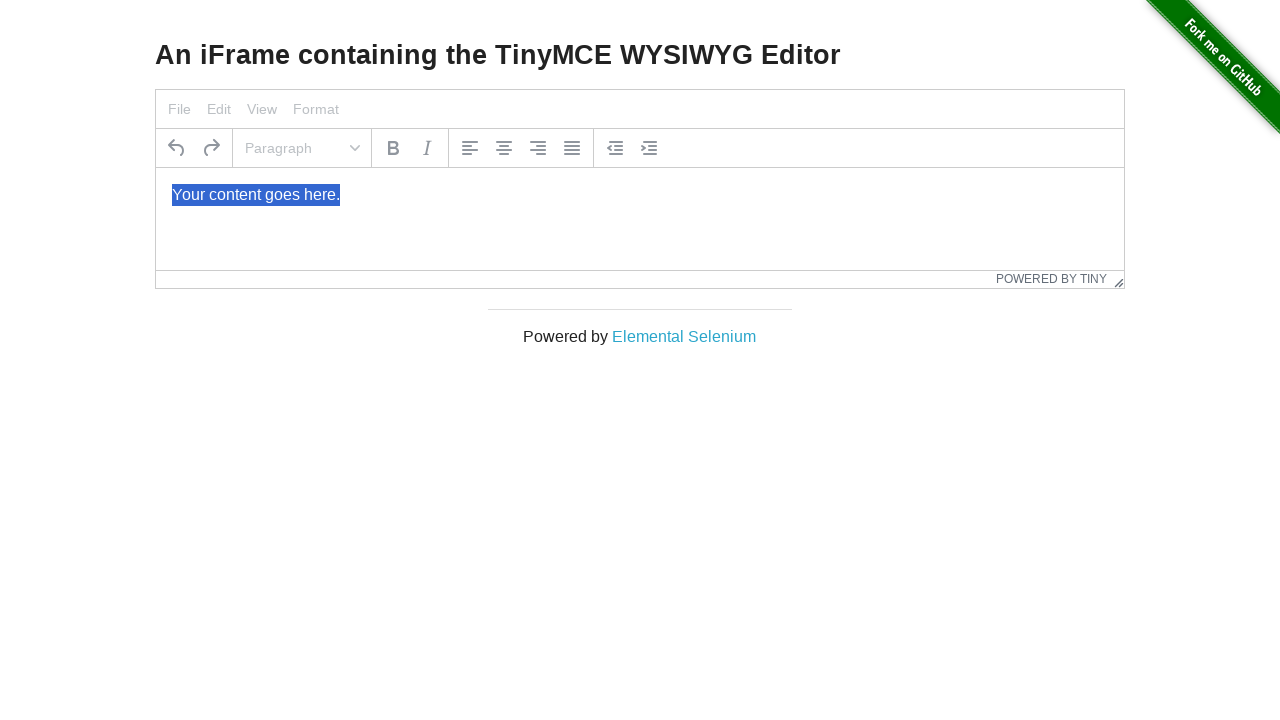

Located 'Elemental Selenium' link
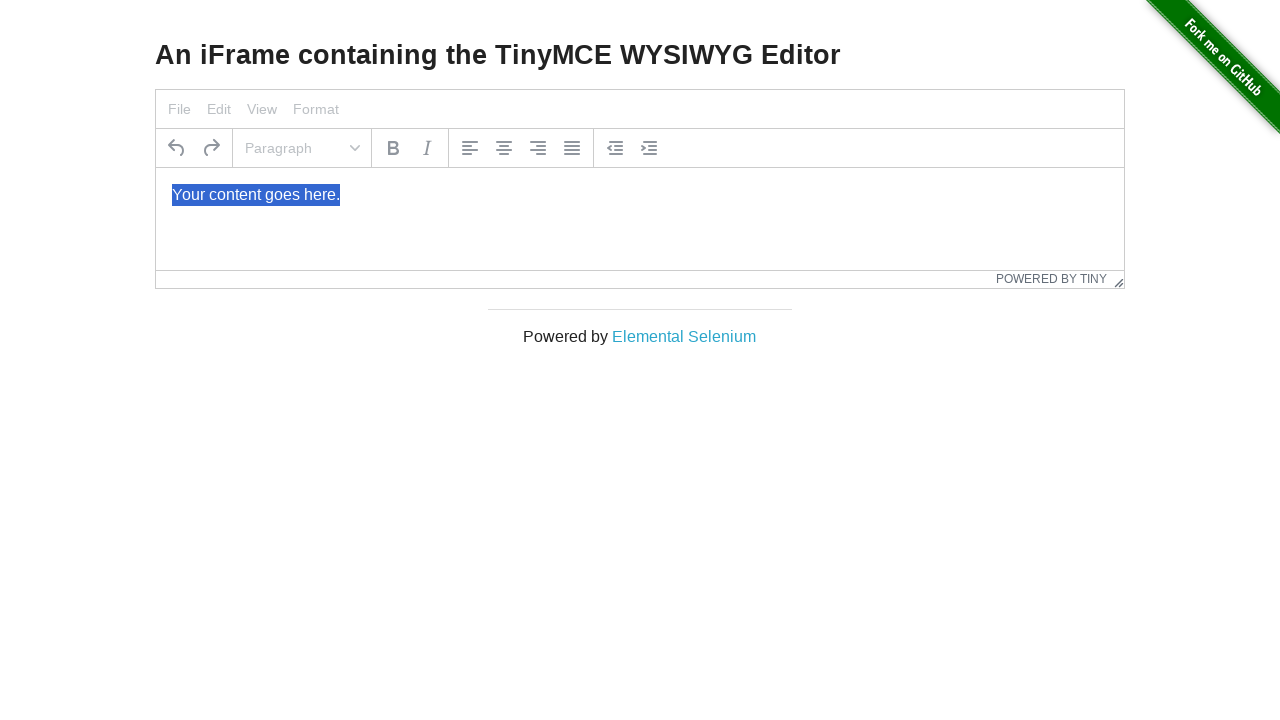

Verified 'Elemental Selenium' link is visible
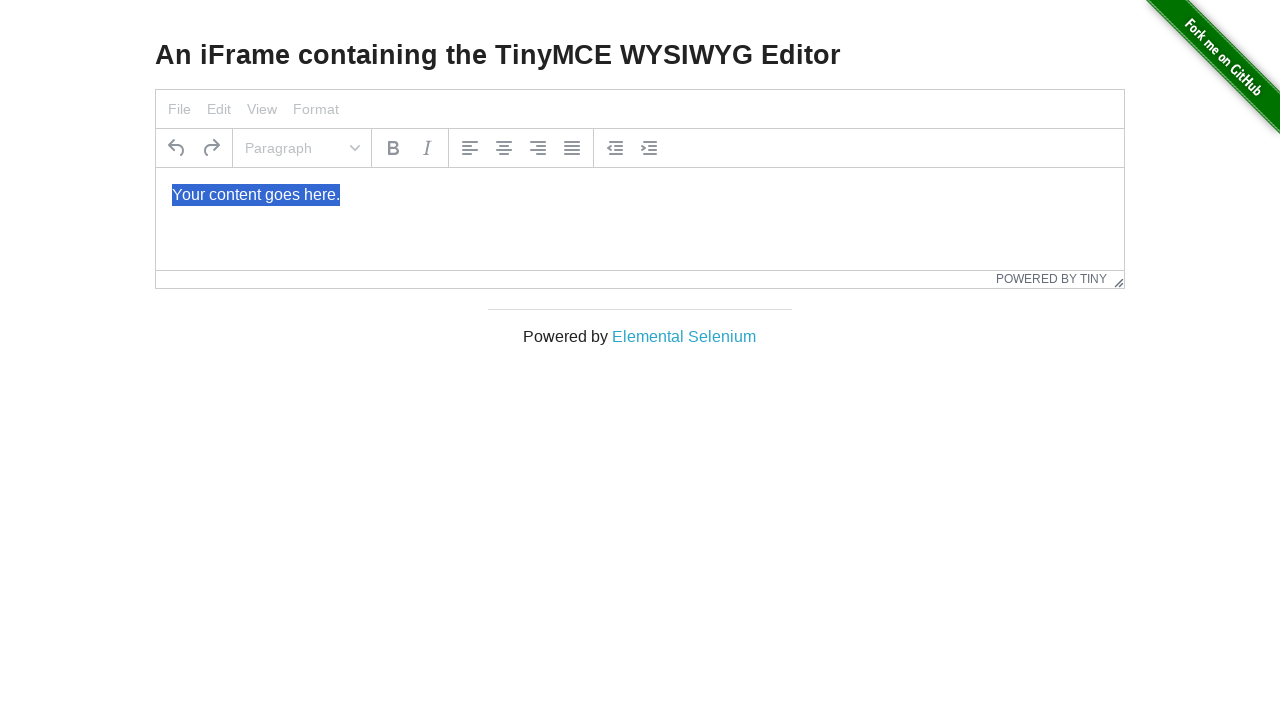

Printed 'Elemental Selenium' link text content
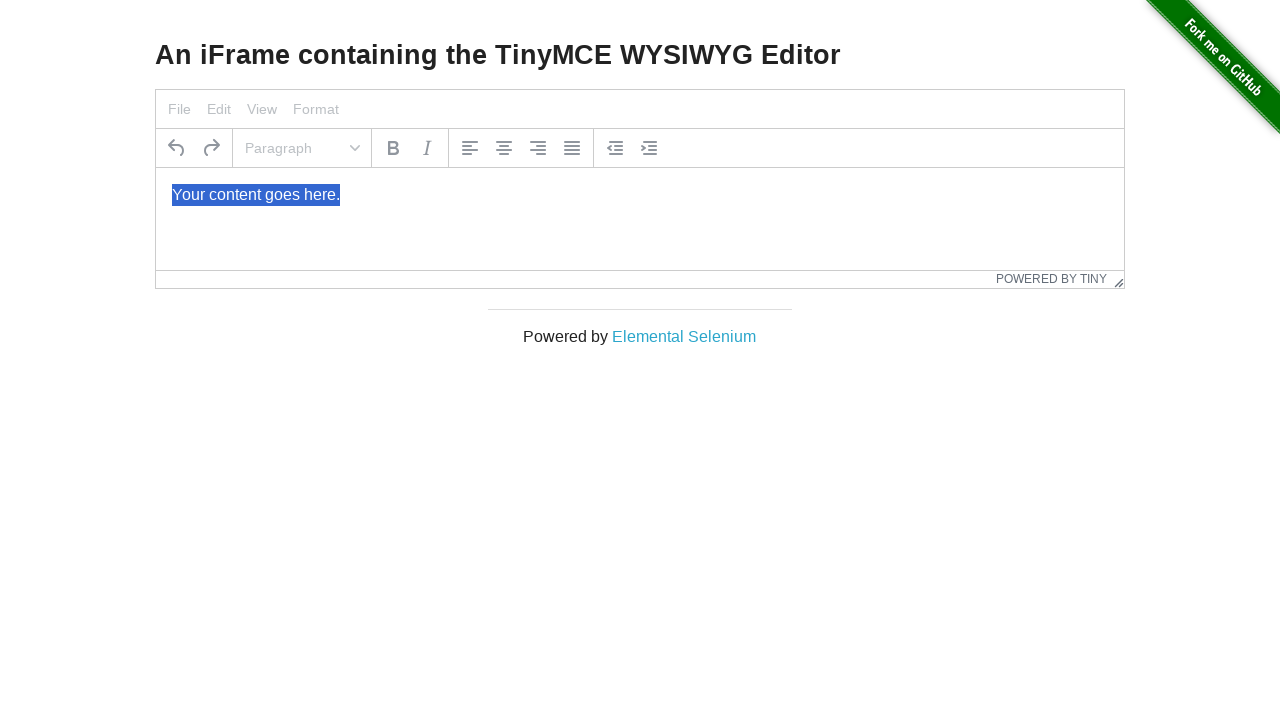

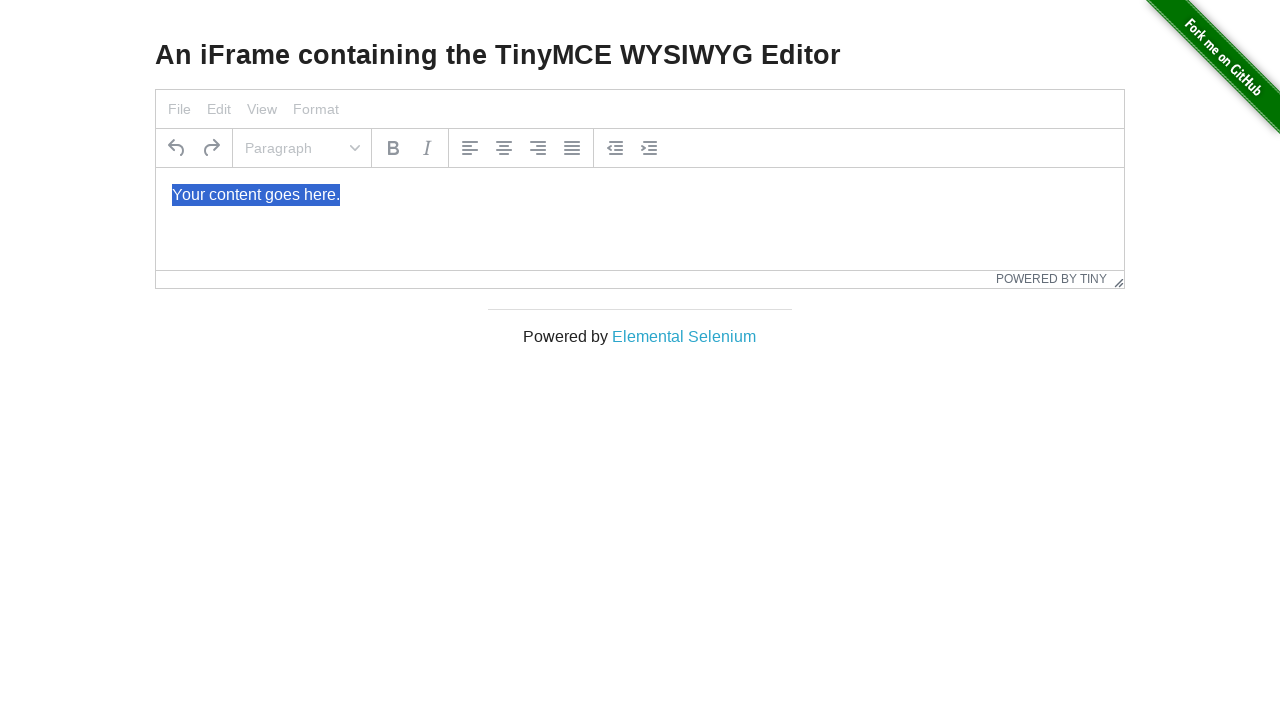